Tests Challenging DOM page by clicking buttons and verifying the table structure

Starting URL: https://the-internet.herokuapp.com/

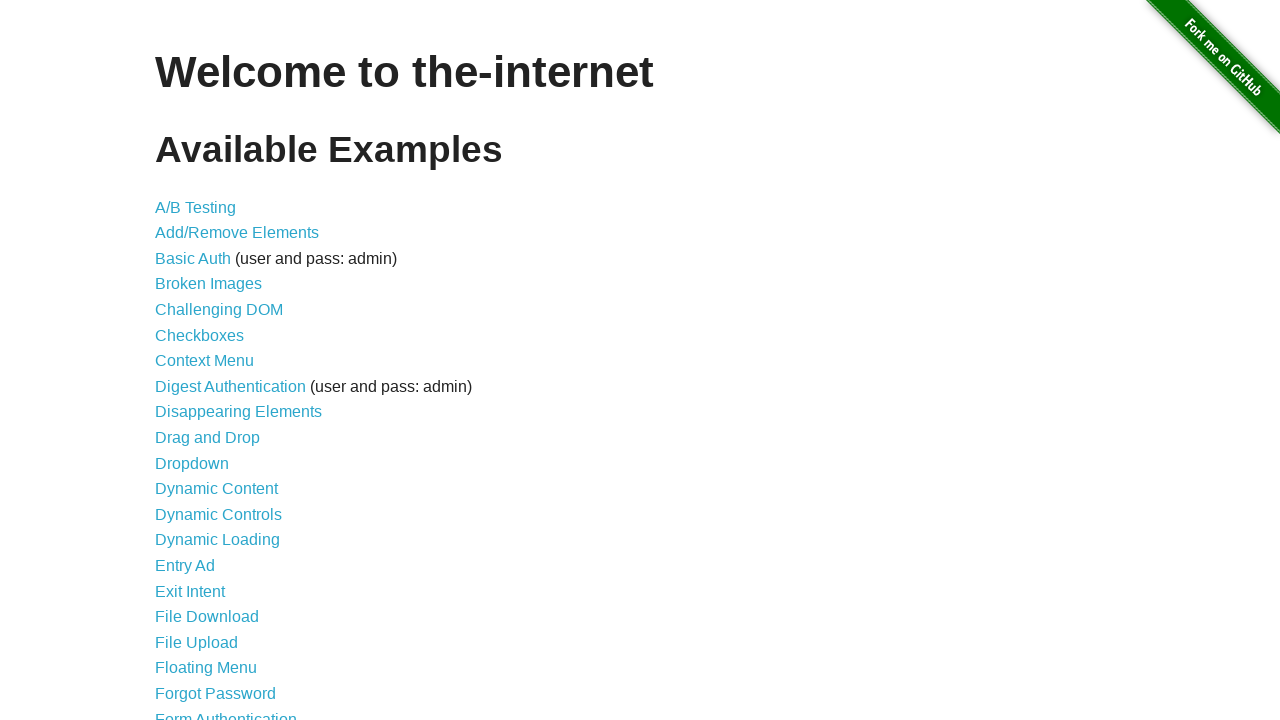

Clicked on Challenging DOM link at (219, 310) on xpath=//*[contains(text(), 'Challenging DOM')]
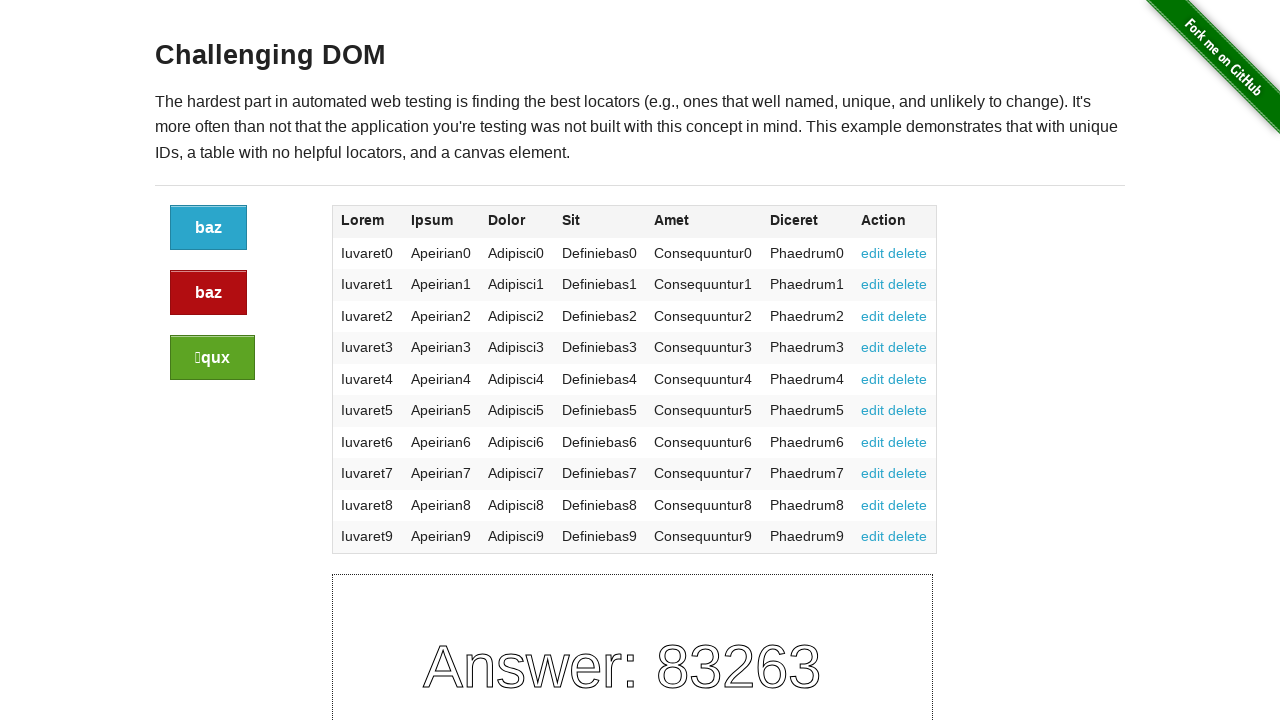

Challenging DOM page loaded - h3 element visible
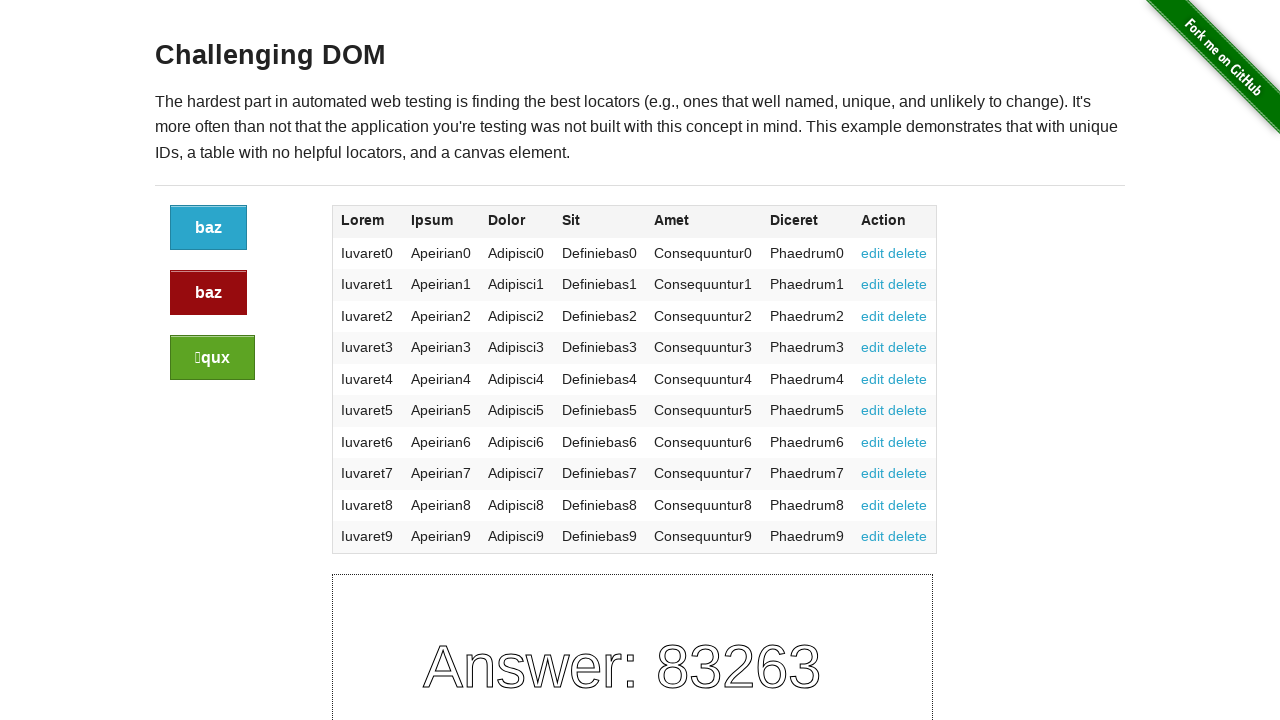

Clicked the first button in the large-2 div at (208, 228) on .large-2 .button >> nth=0
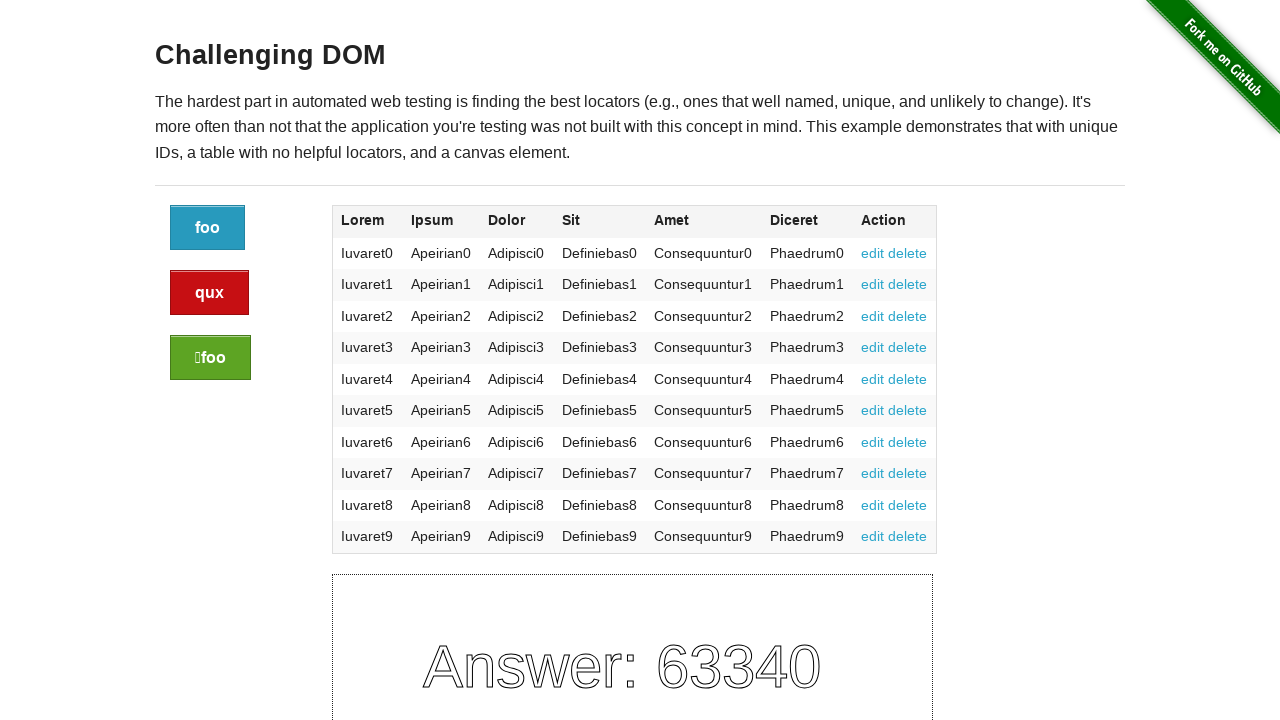

Table appeared in large-10 div
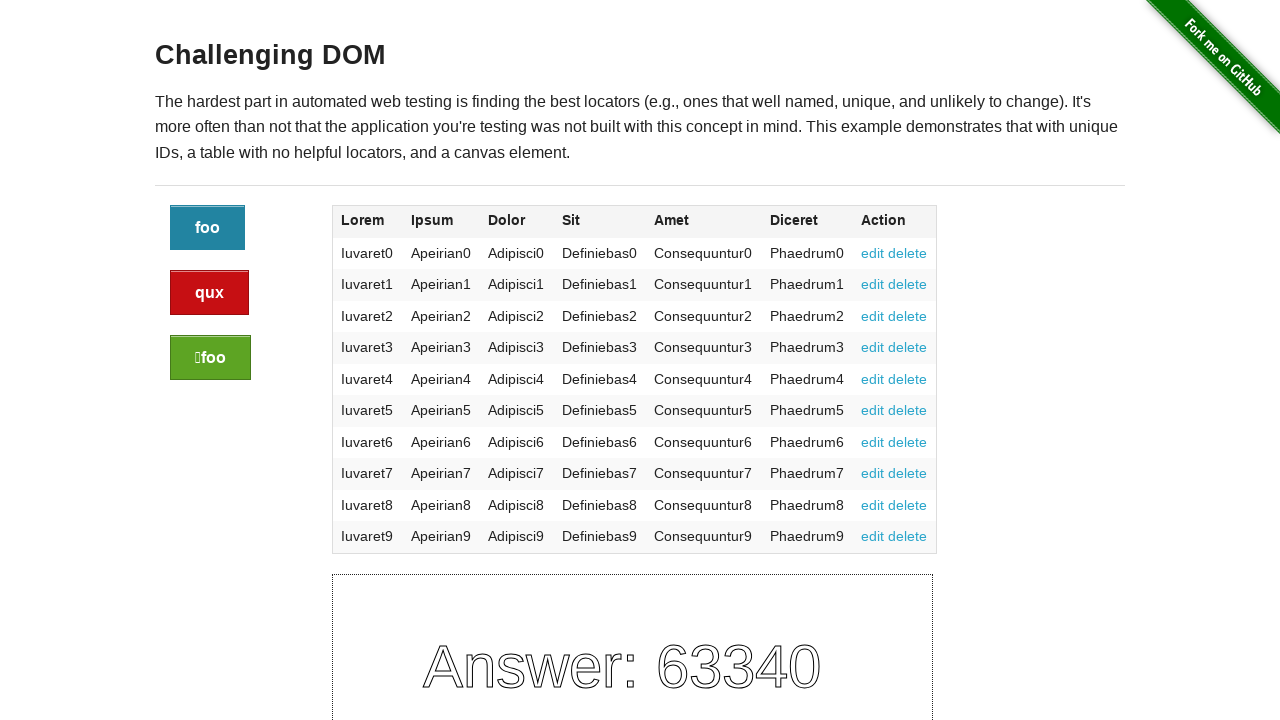

Clicked the second button in the large-2 div at (210, 293) on .large-2 .button >> nth=1
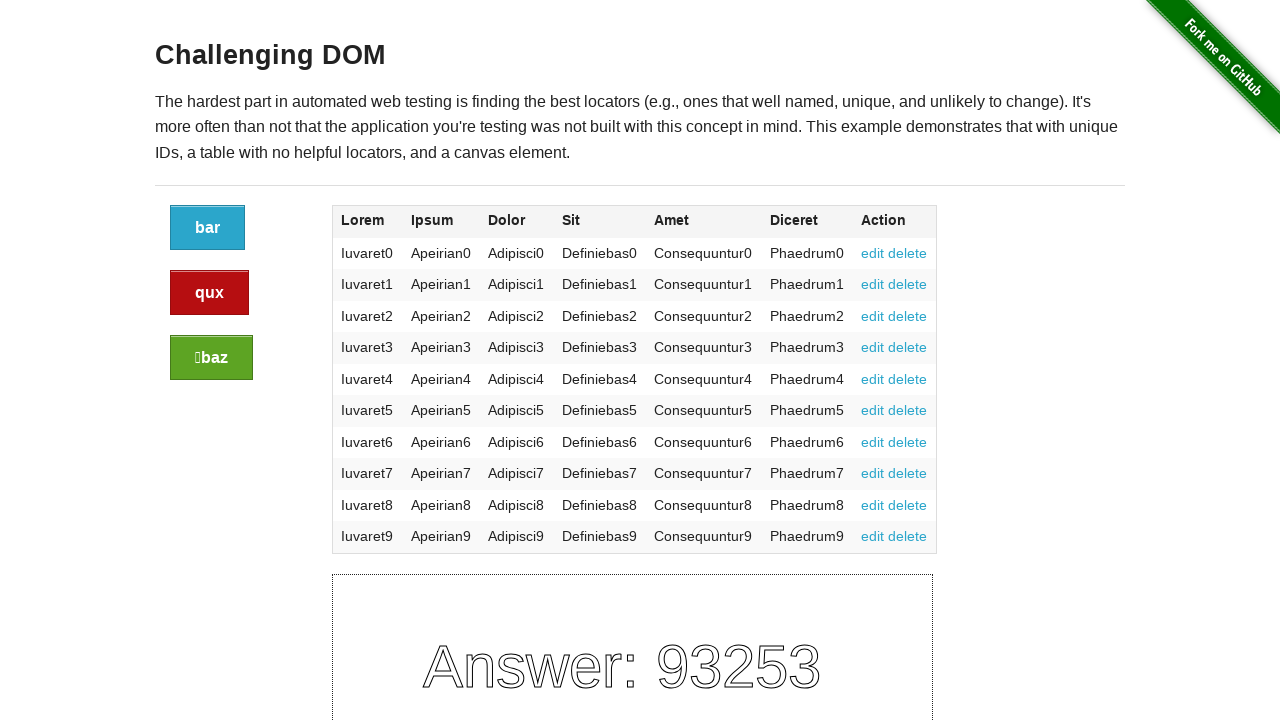

Navigated back to previous page
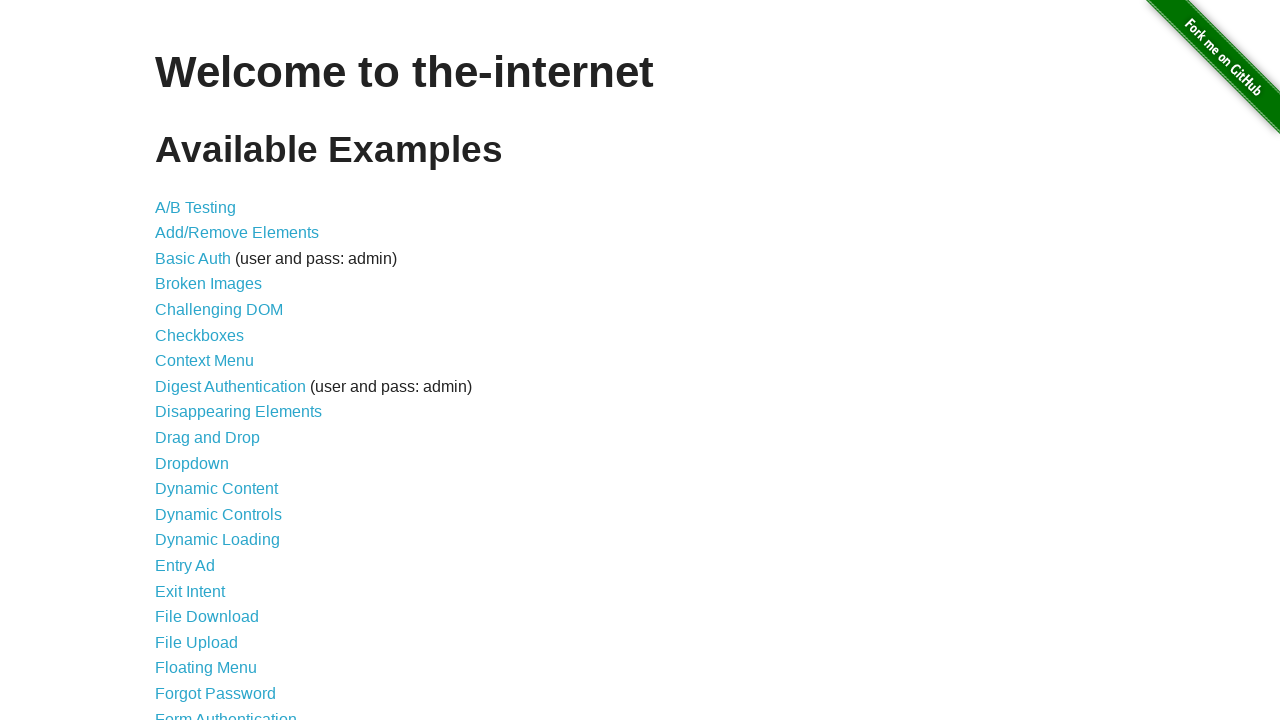

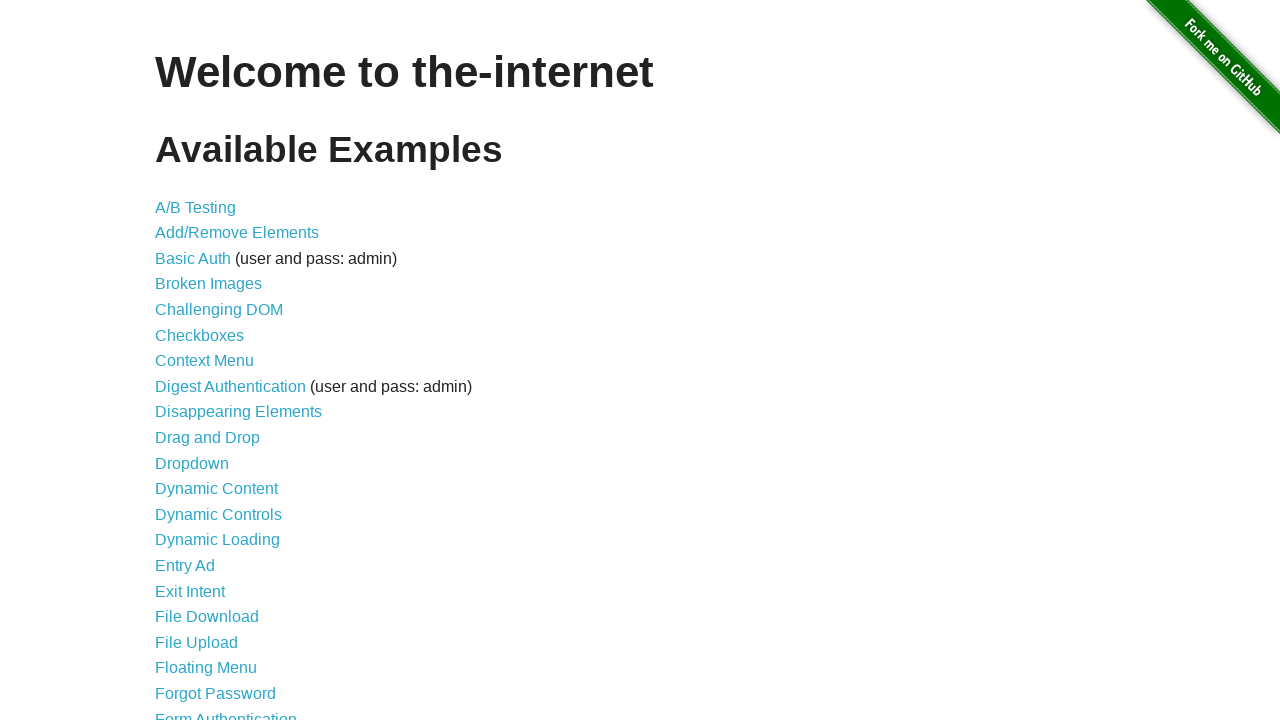